Calculates the sum of two numbers displayed on the page, selects the result from a dropdown menu, and submits the form

Starting URL: https://suninjuly.github.io/selects1.html

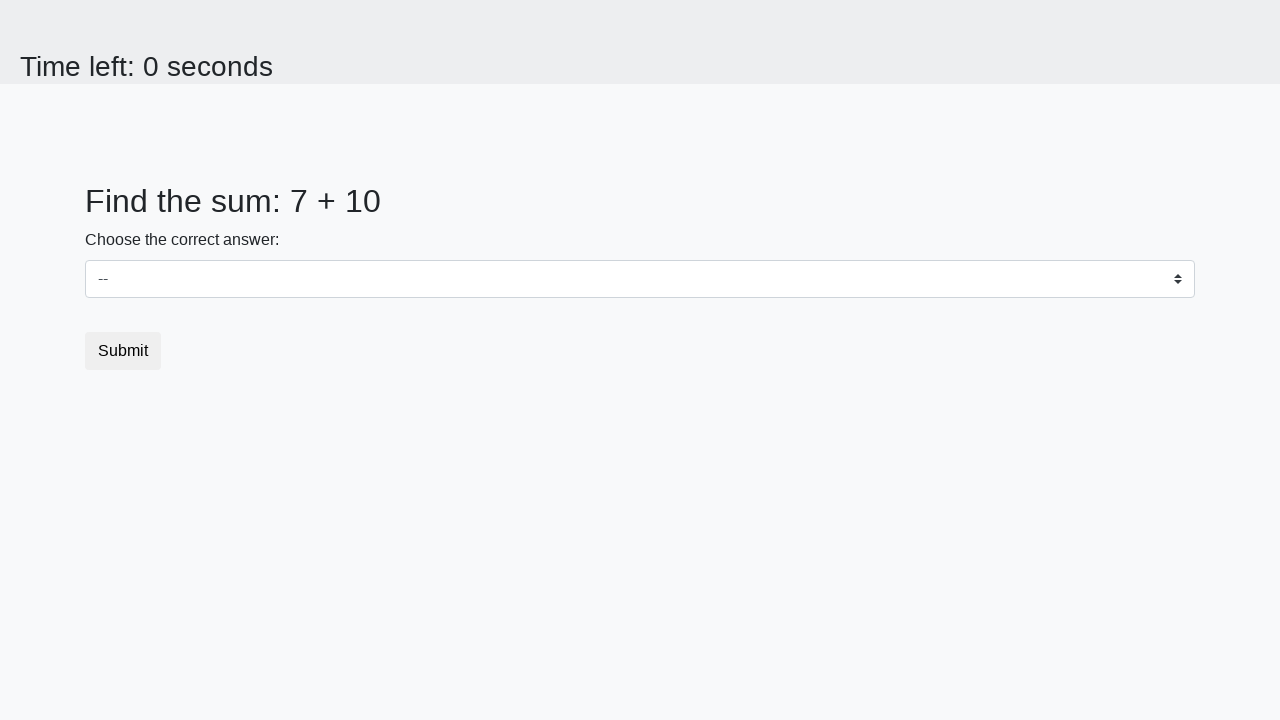

Retrieved first number from #num1 element
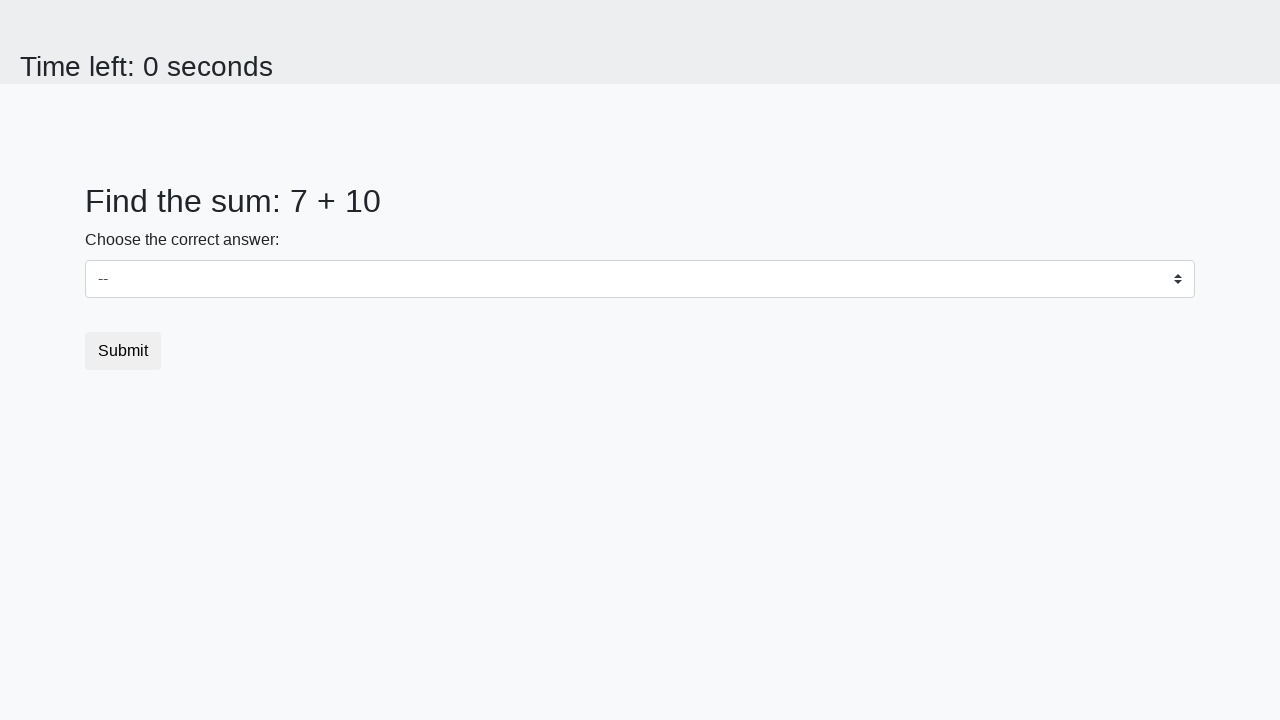

Retrieved second number from #num2 element
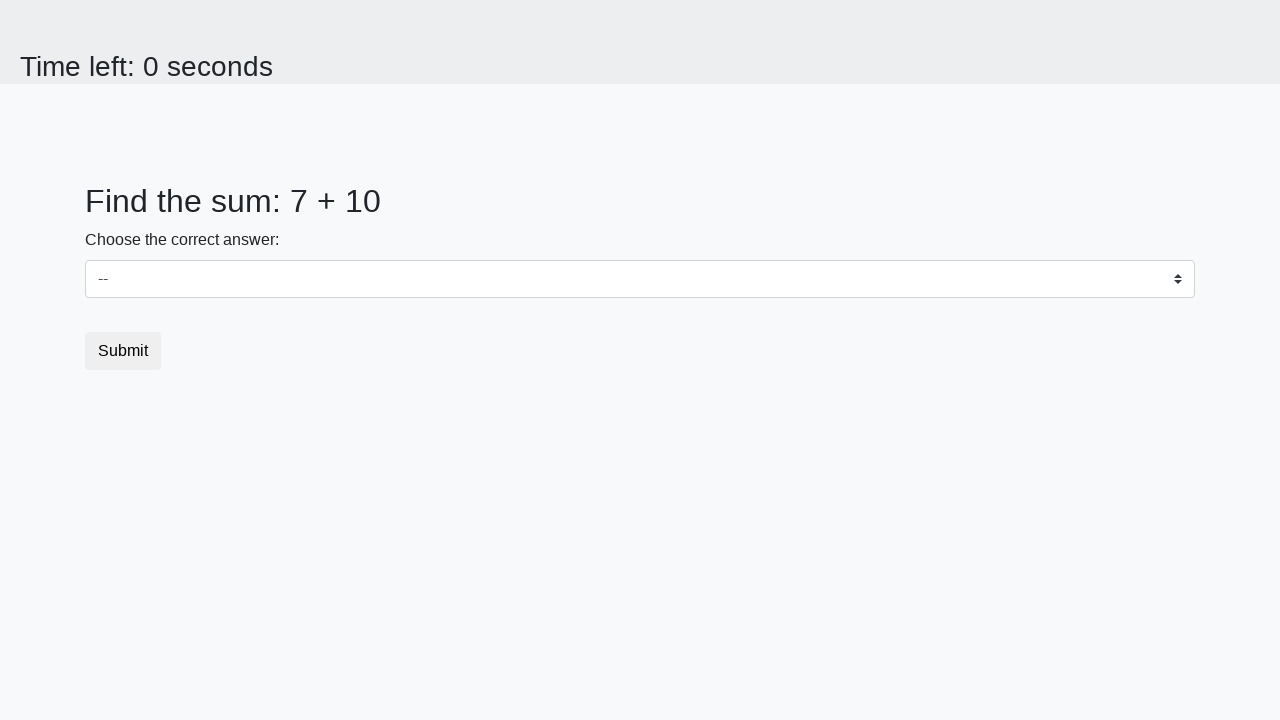

Calculated sum: 7 + 10 = 17
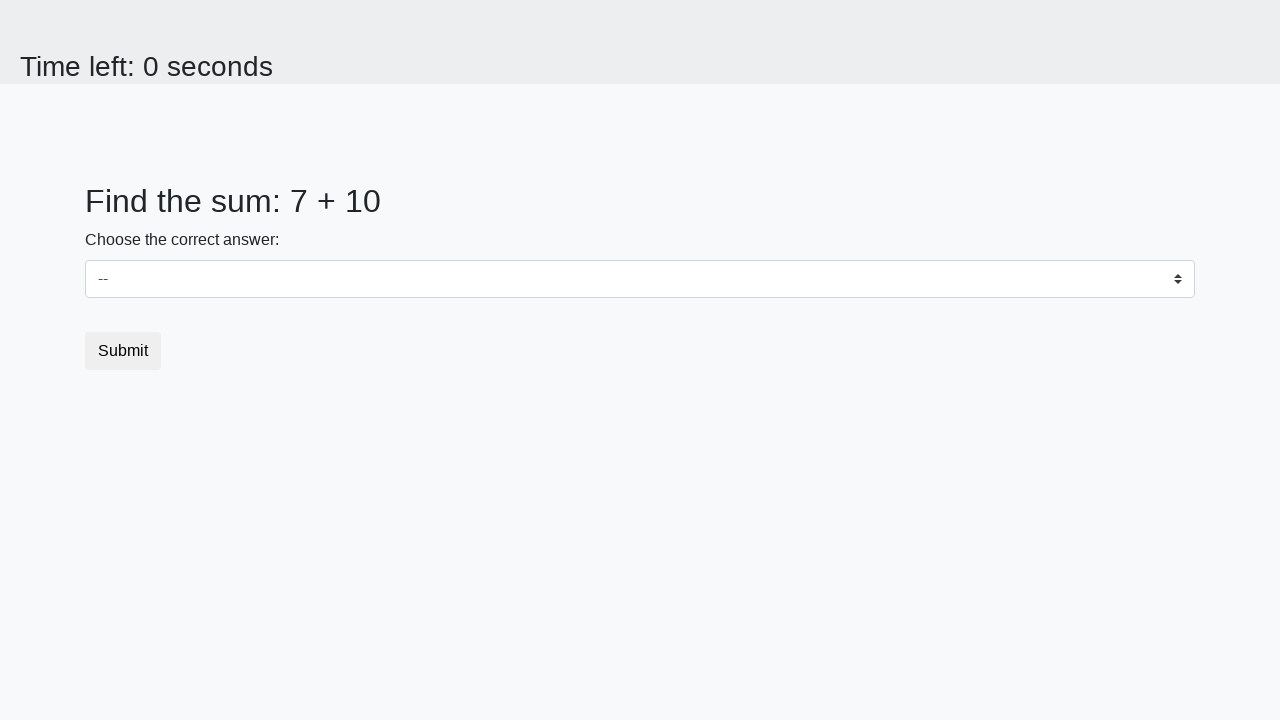

Selected calculated sum 17 from dropdown menu on #dropdown
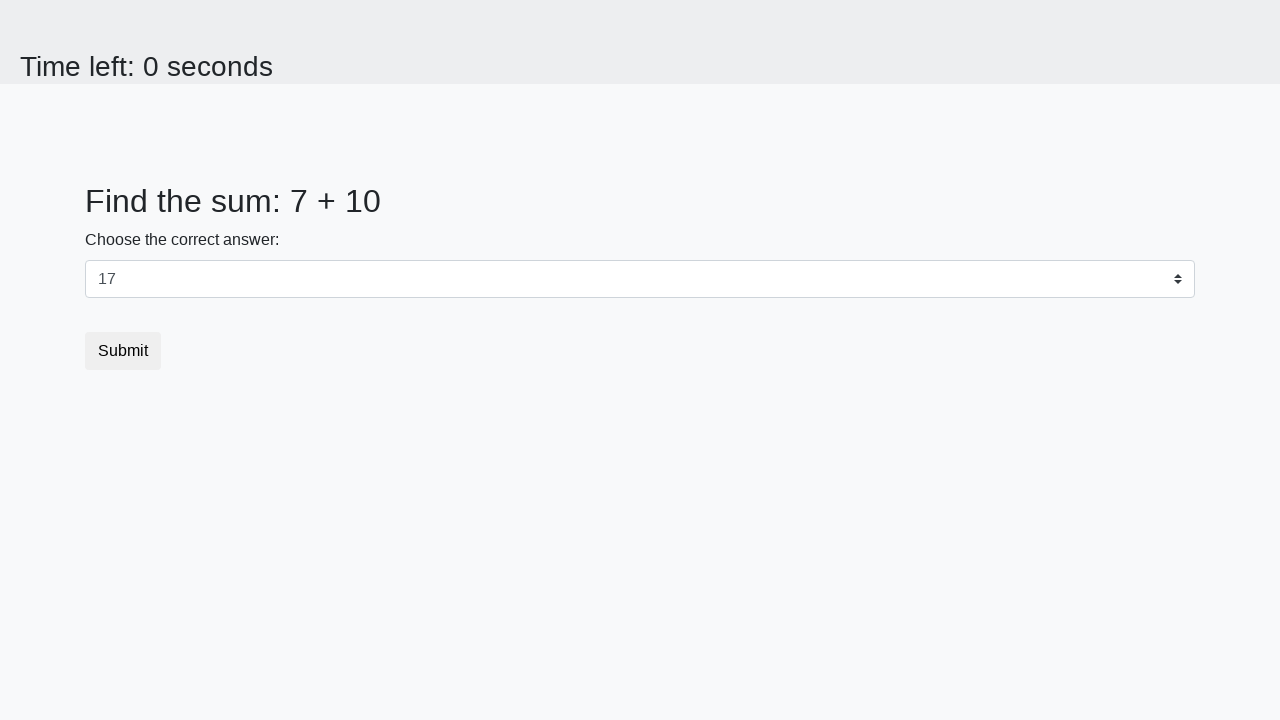

Clicked submit button to submit the form at (123, 351) on button.btn
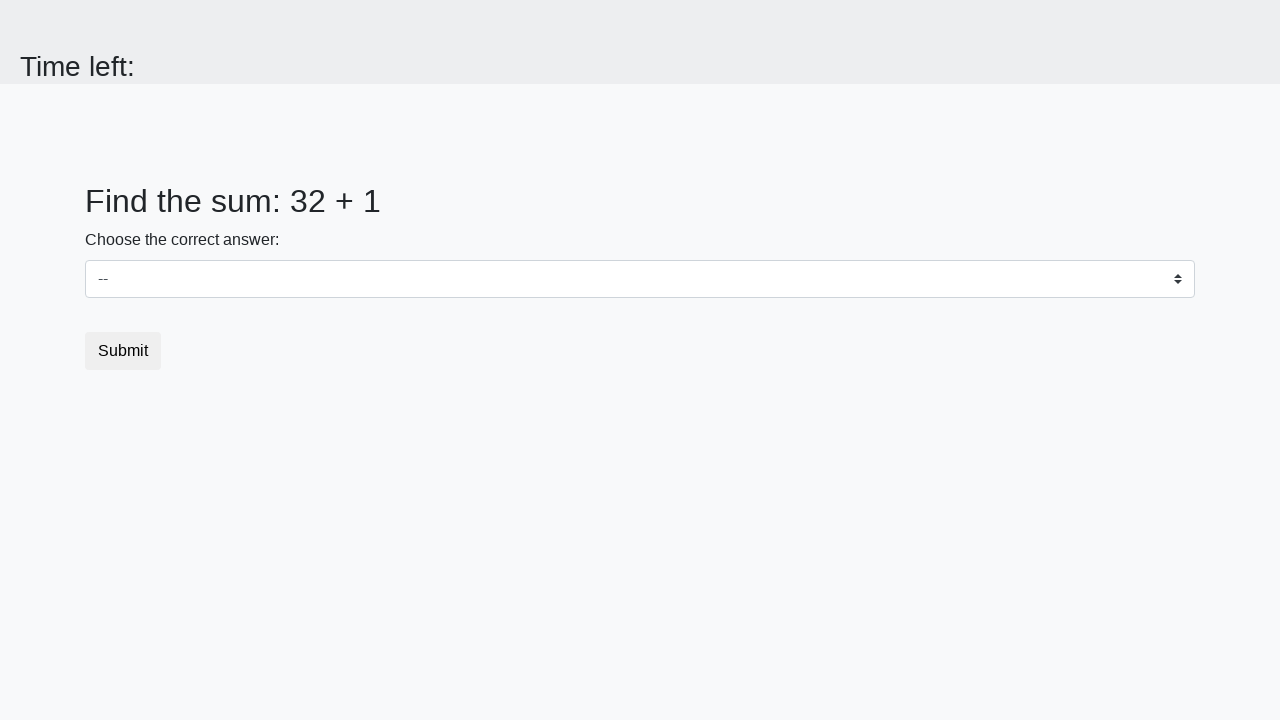

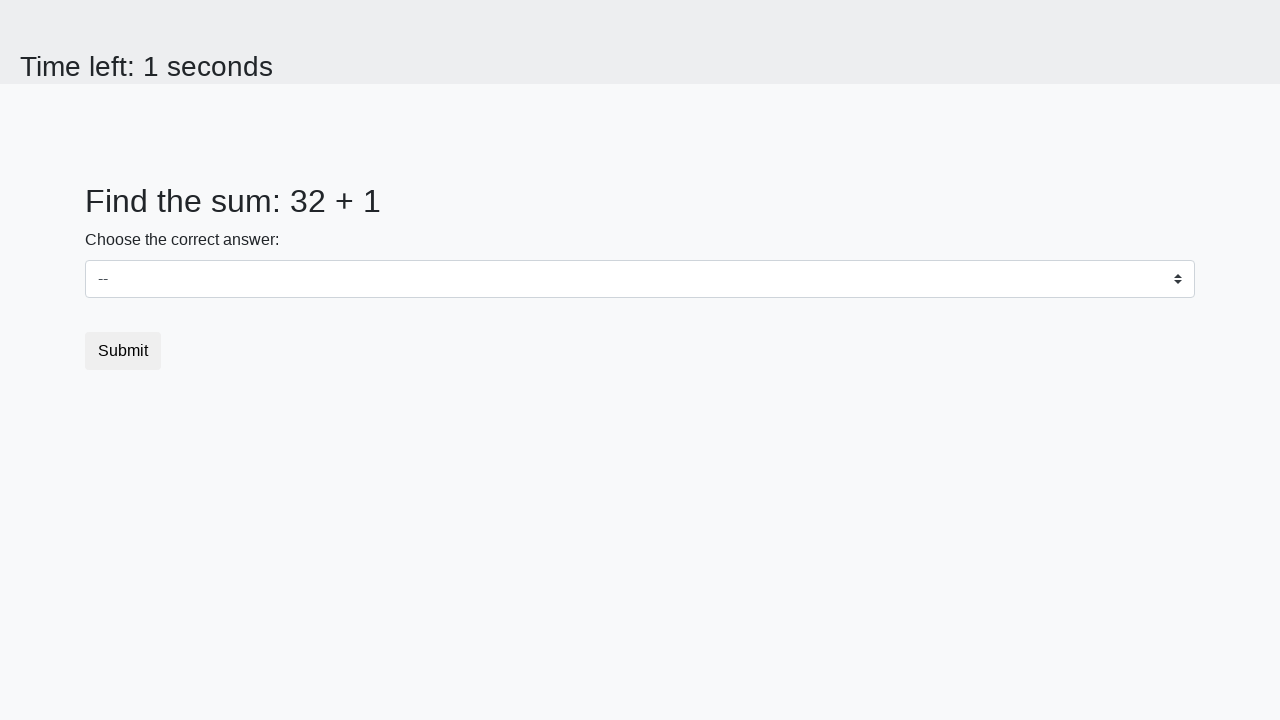